Opens the login modal and verifies the password label is displayed

Starting URL: https://www.demoblaze.com/

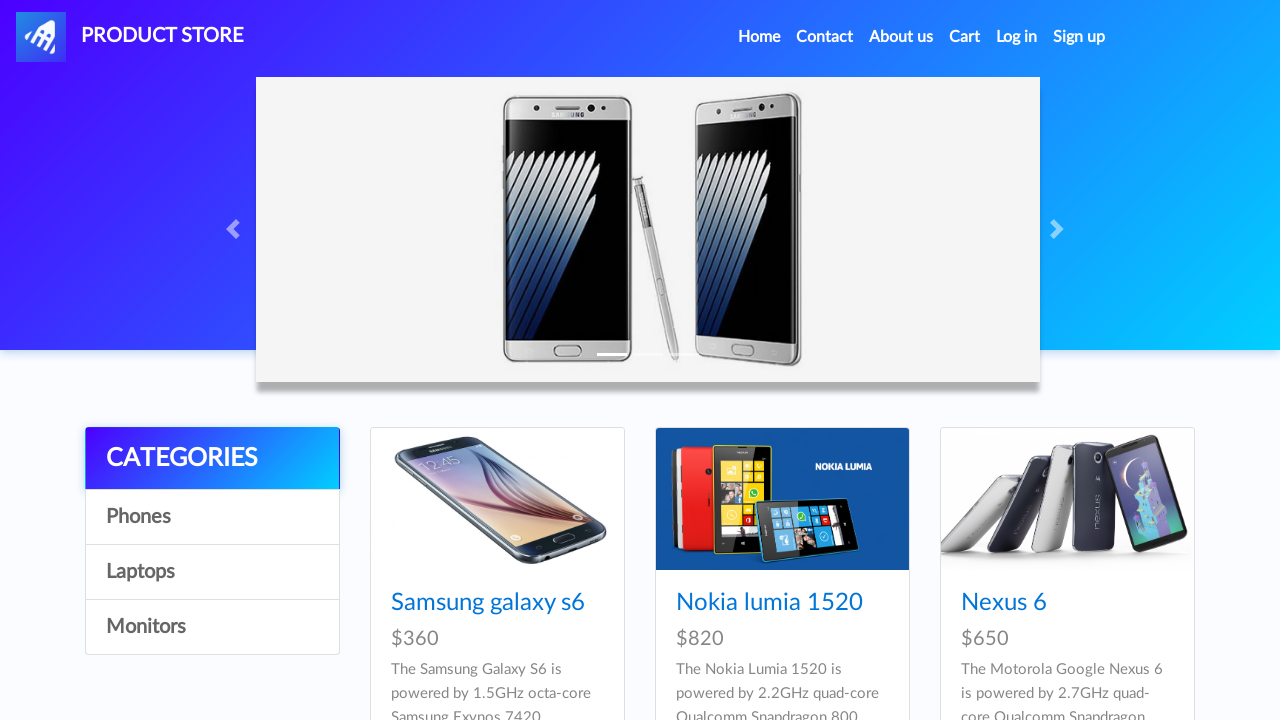

Clicked Login link to open the login modal at (1017, 37) on a#login2
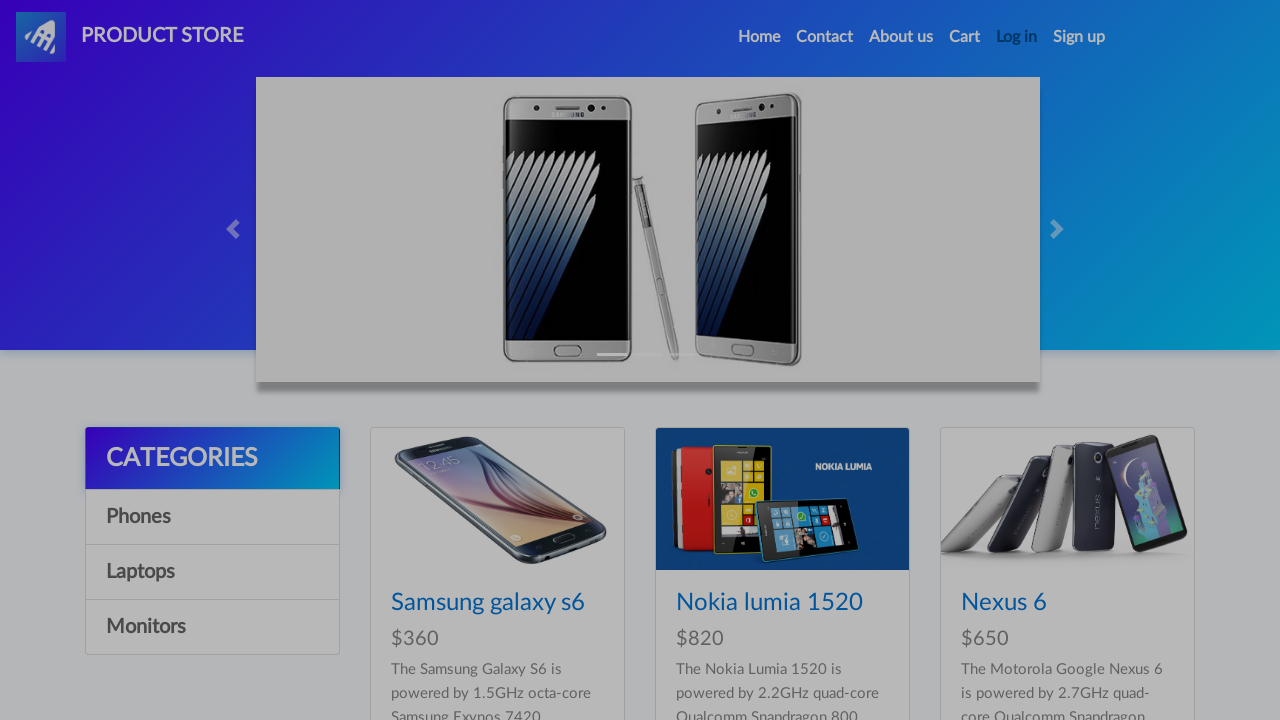

Password label is visible - login modal fully loaded
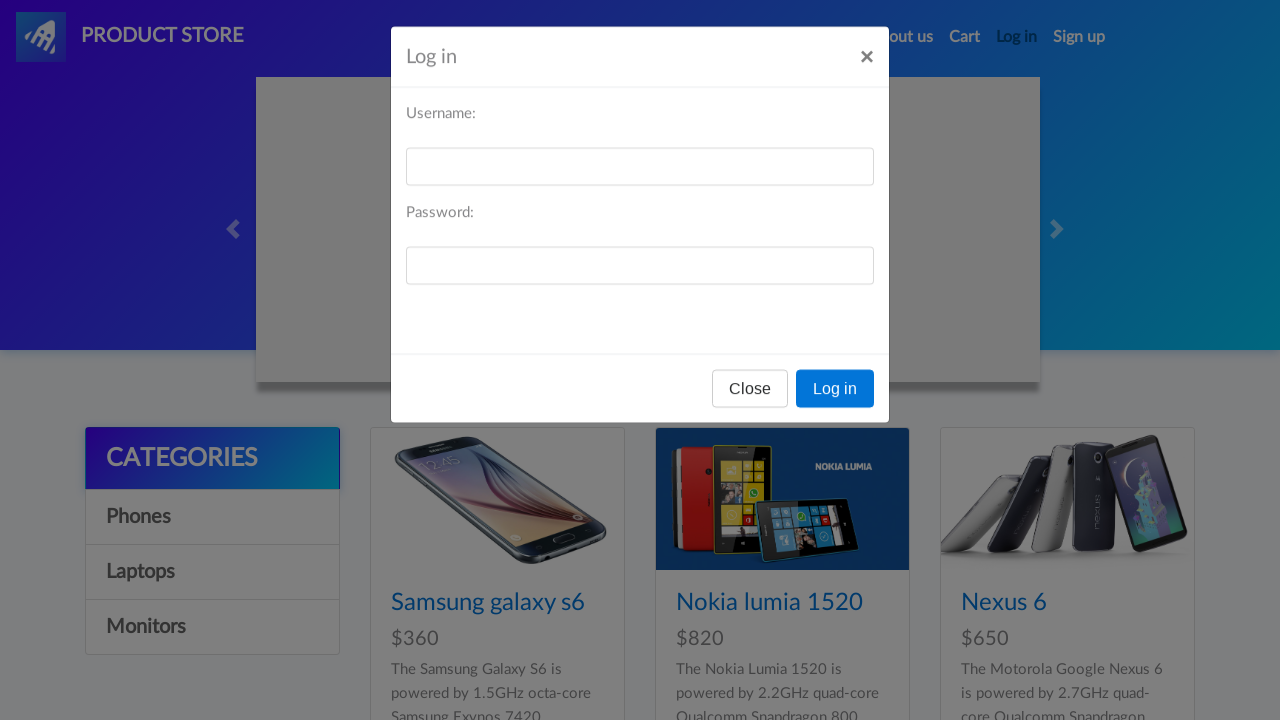

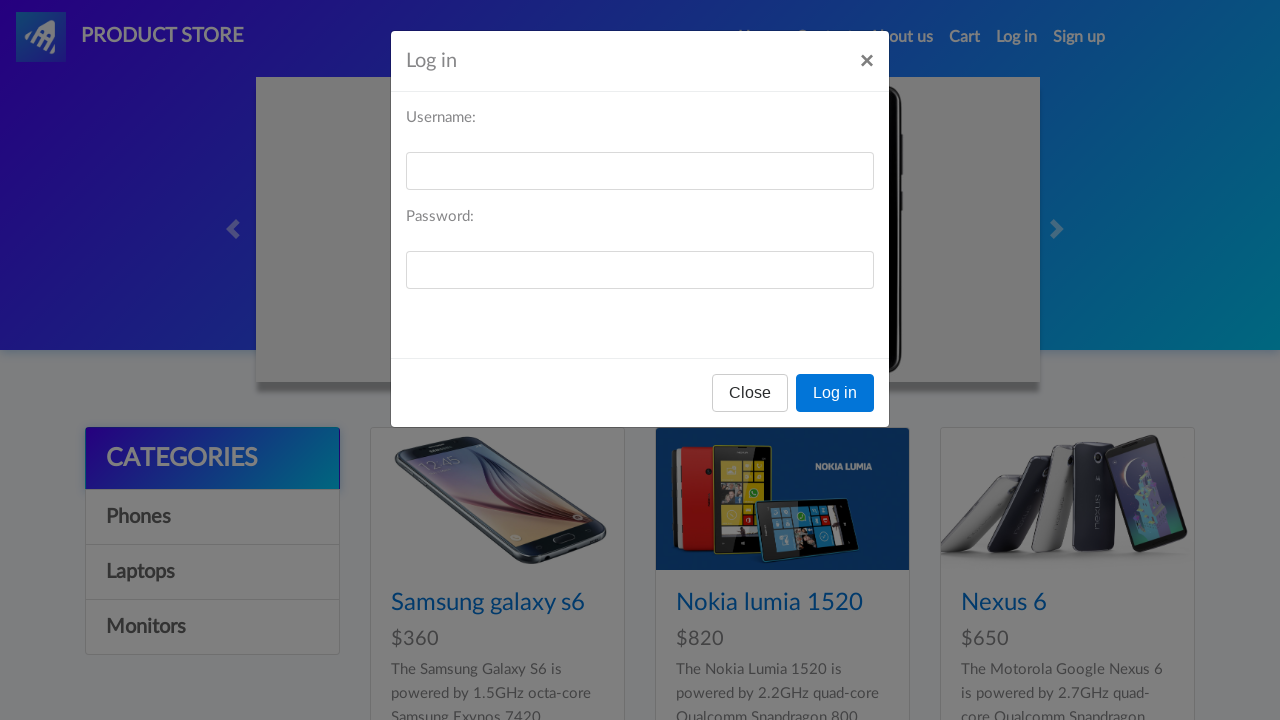